Tests clicking a success button on a UI study page after waiting for it to become clickable, demonstrating explicit wait functionality.

Starting URL: https://vip.ceshiren.com/#/ui_study

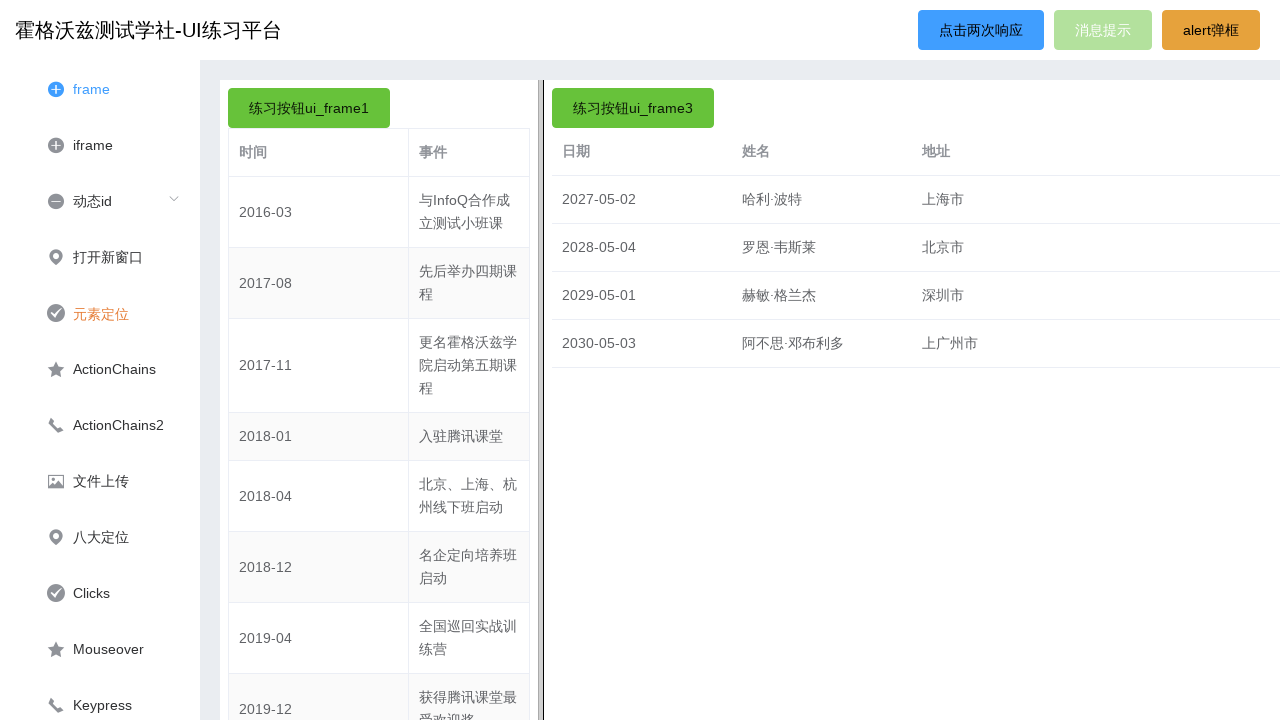

Waited for success button to become visible
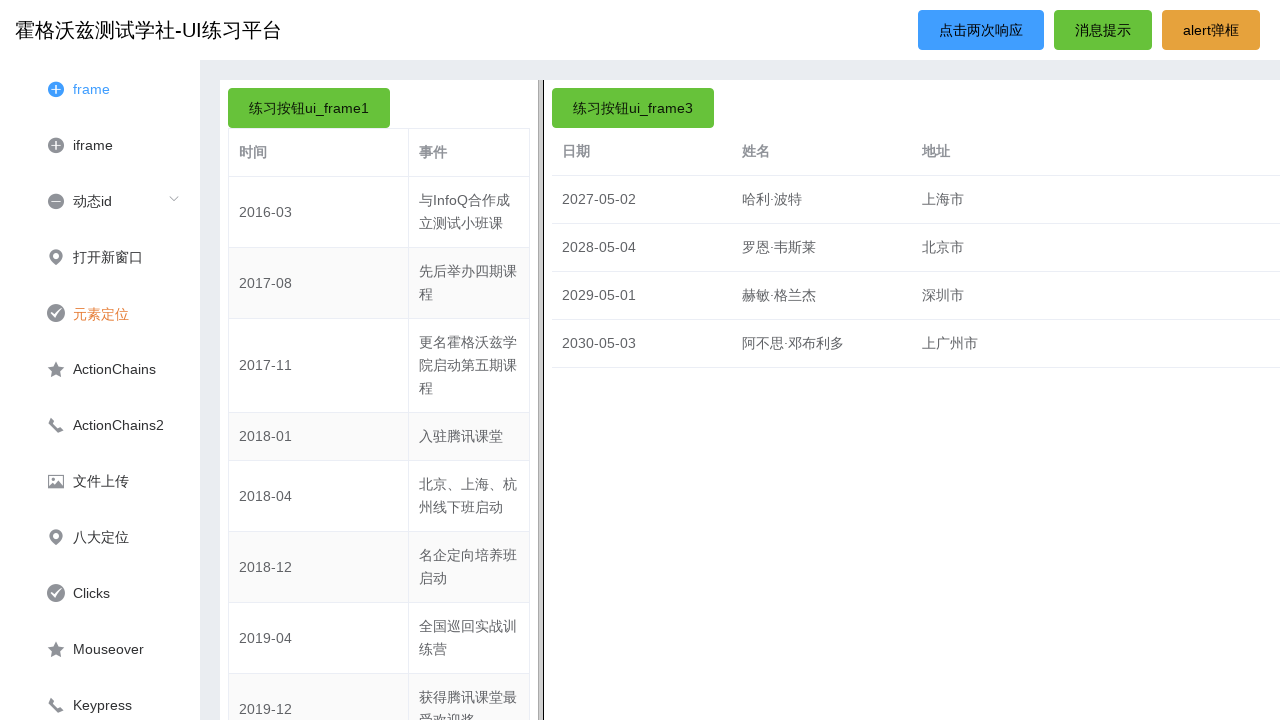

Clicked the success button at (1103, 30) on #success_btn
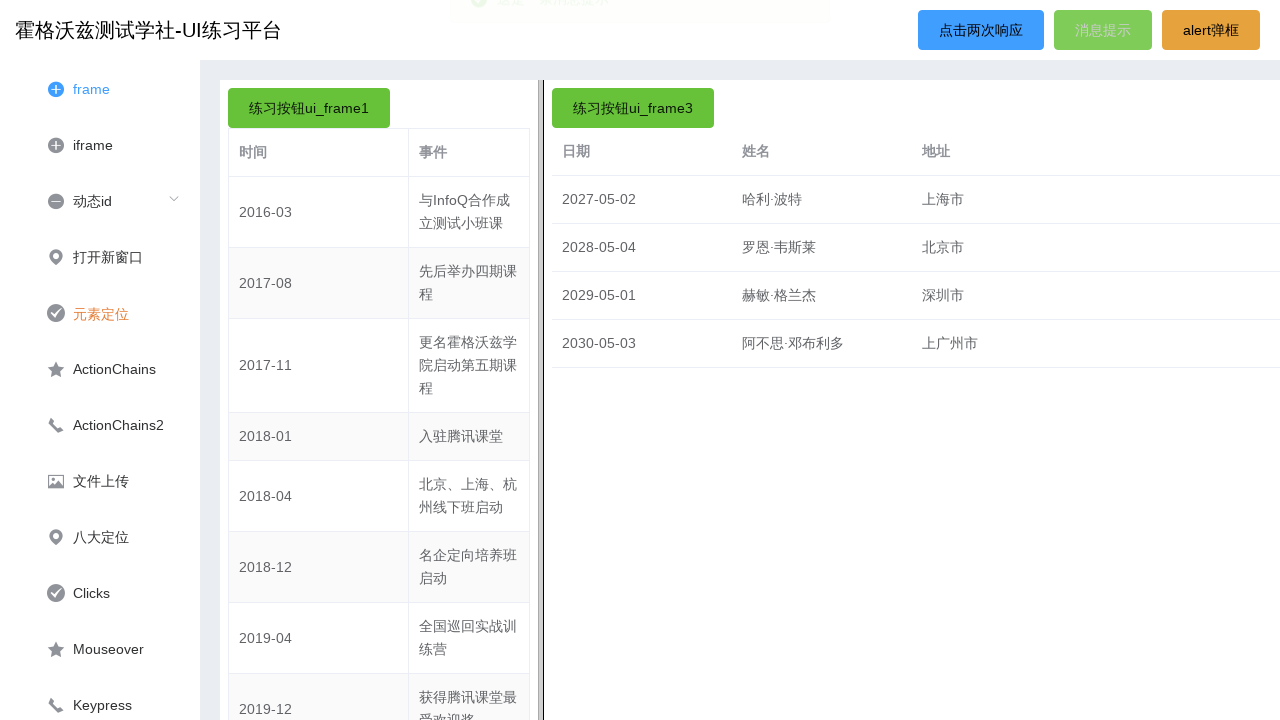

Waited 1 second to observe the result
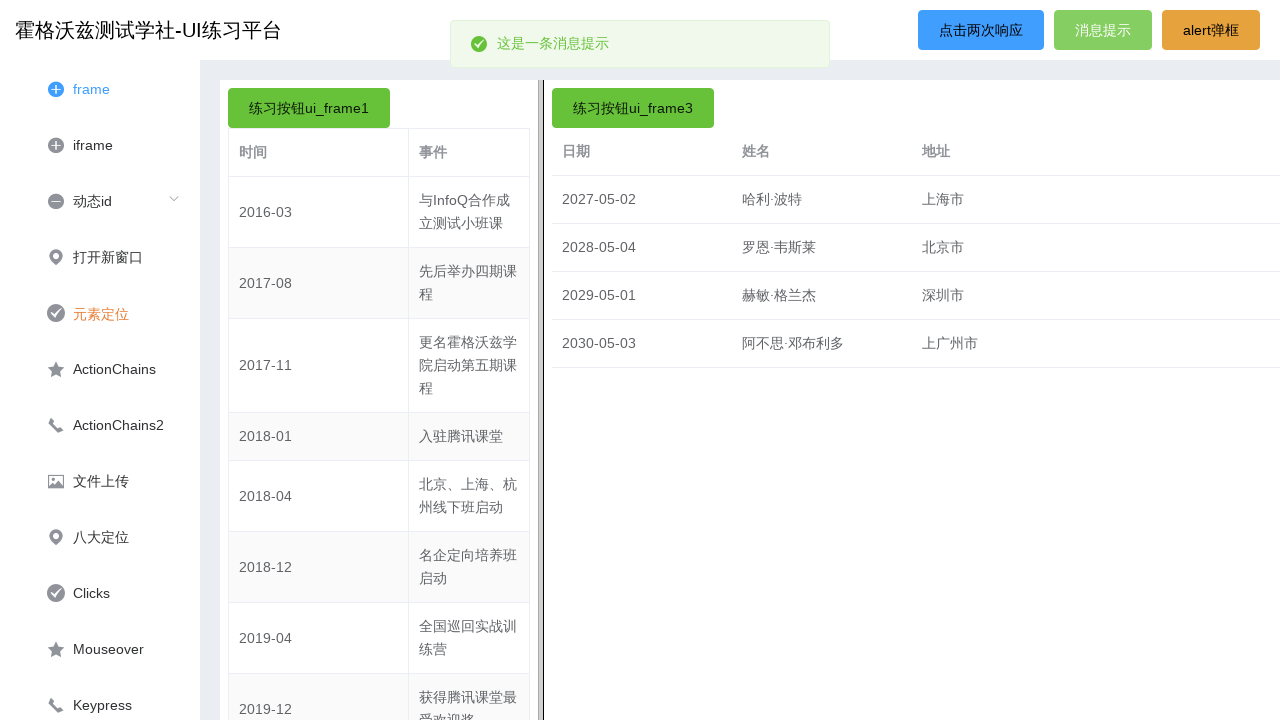

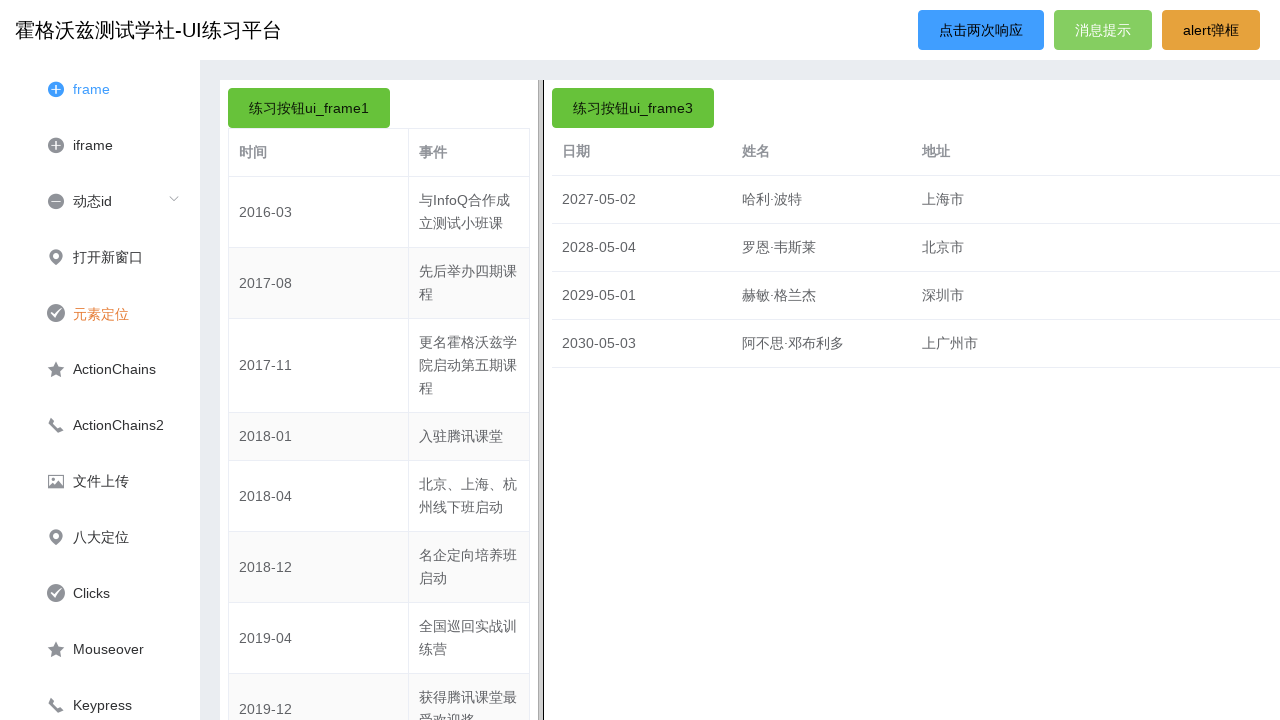